Tests drag and drop functionality within an iframe on jQuery UI demo page by dragging an element and dropping it onto a target area

Starting URL: https://jqueryui.com/droppable

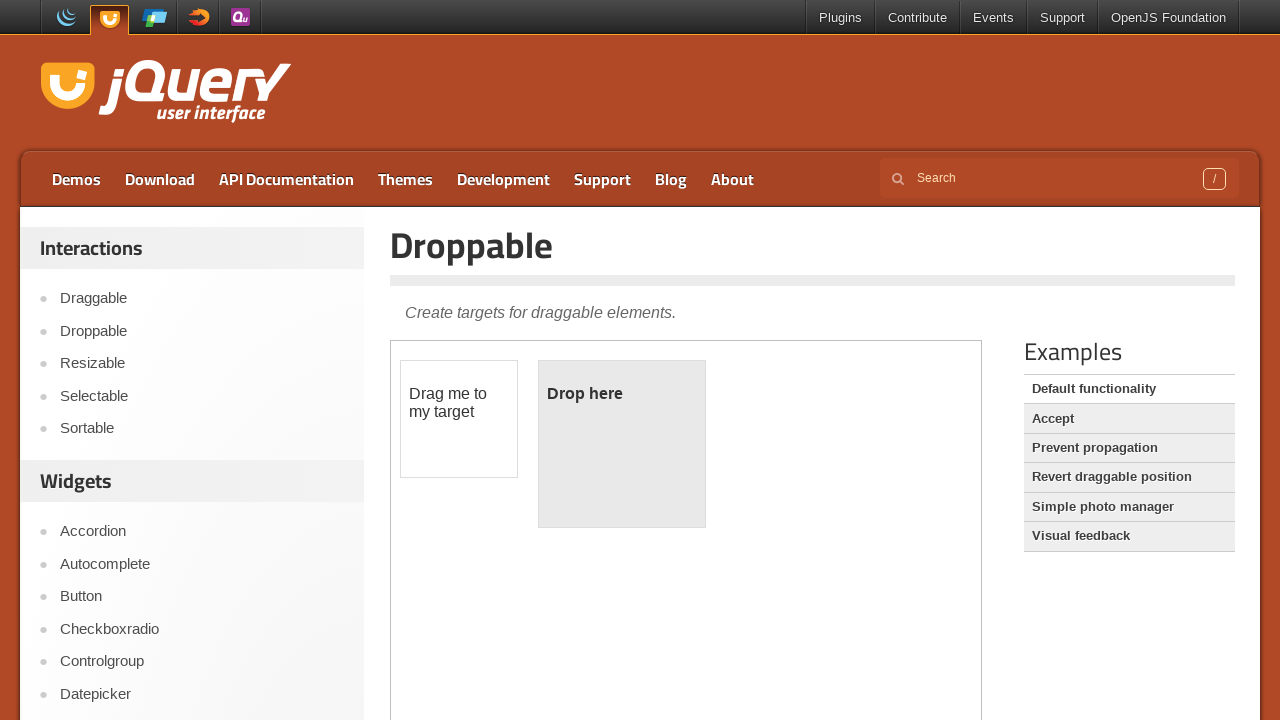

Located the demo iframe for drag and drop functionality
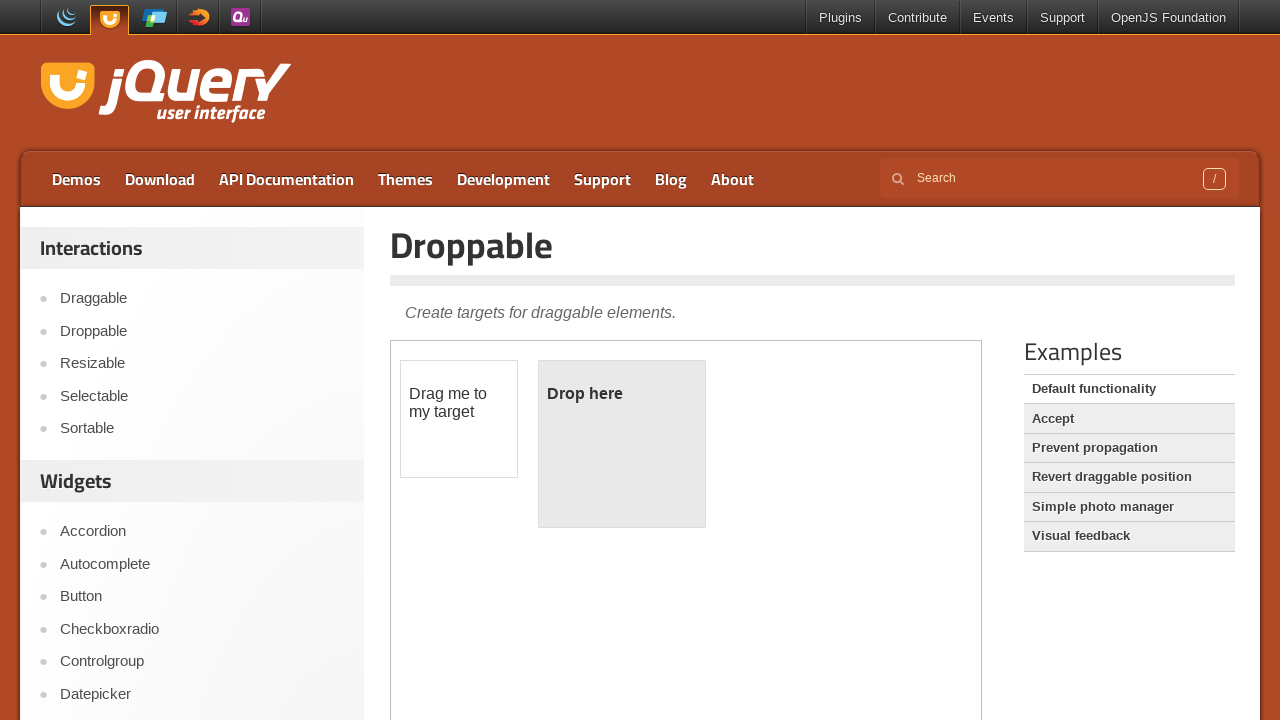

Located the draggable element within the iframe
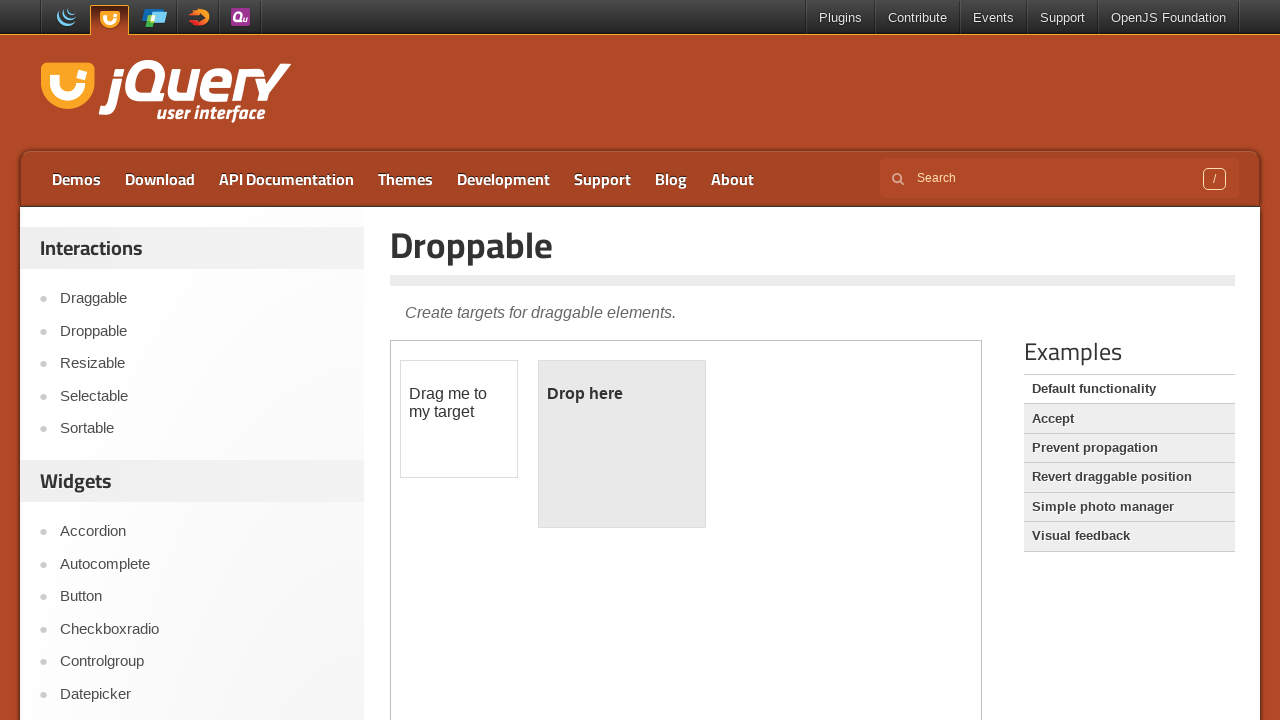

Located the droppable target element within the iframe
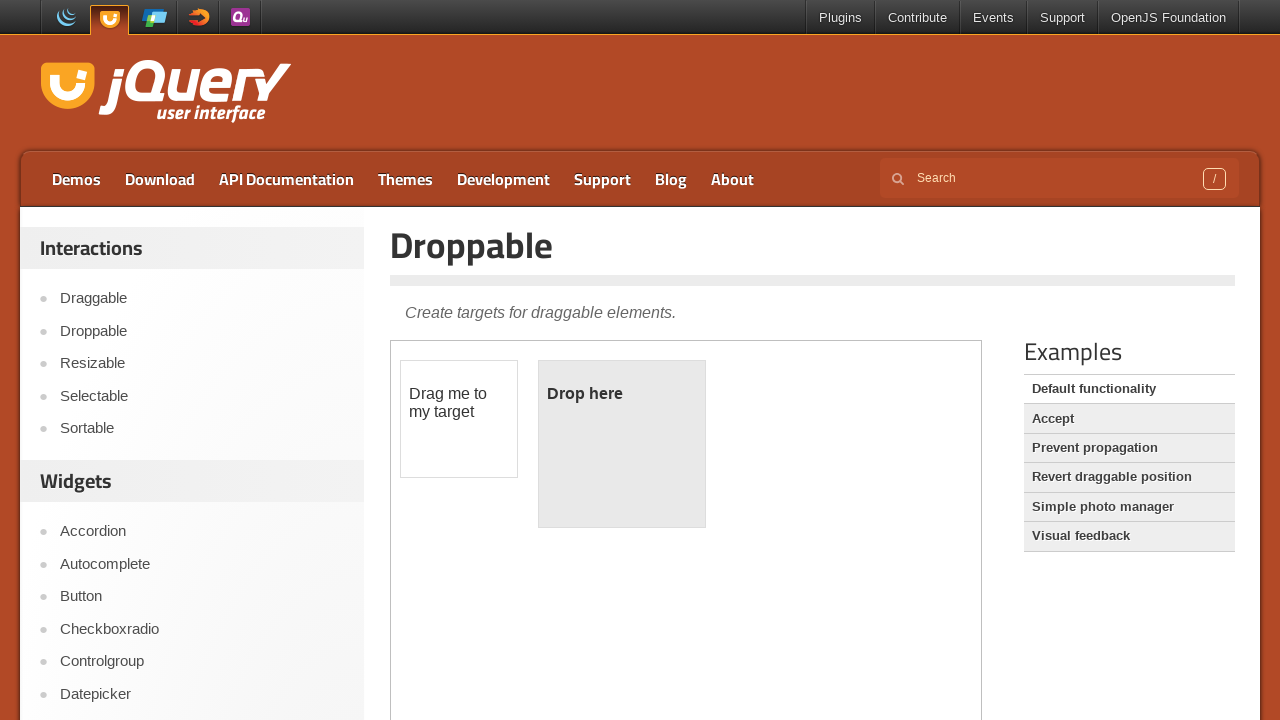

Dragged the draggable element onto the droppable target area at (622, 444)
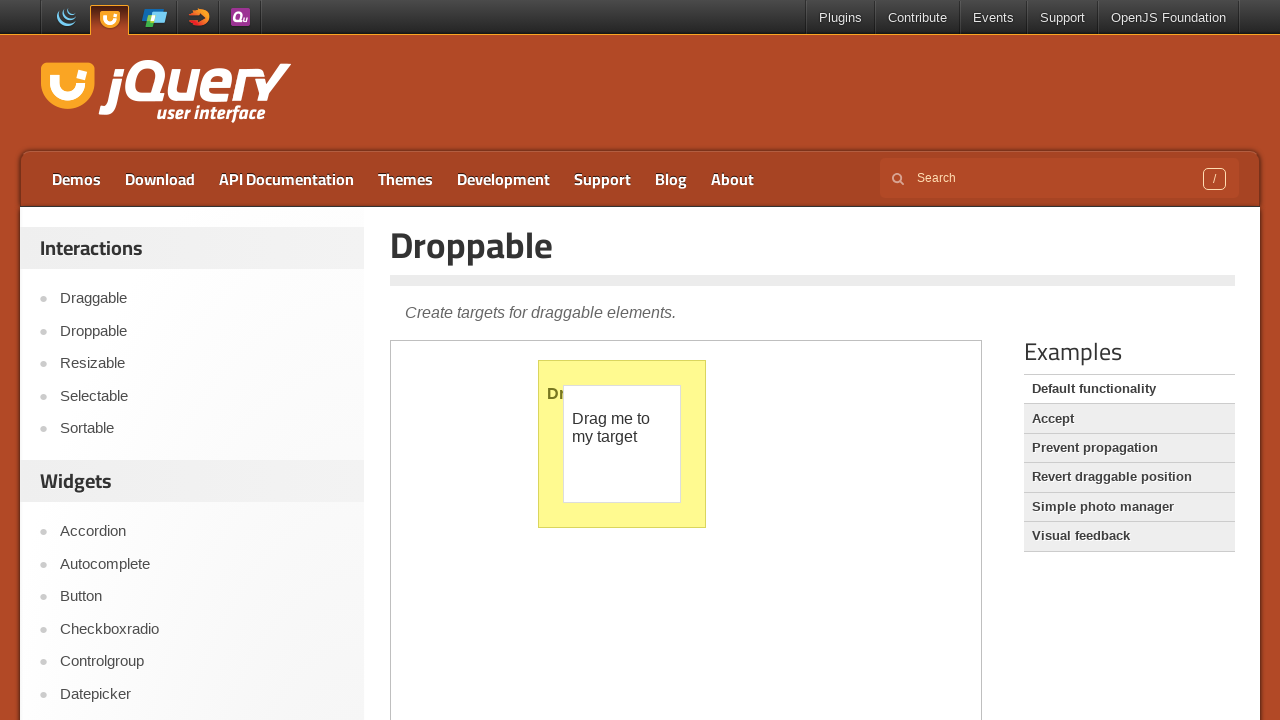

Clicked on the active element in the main window at (1129, 390) on .active
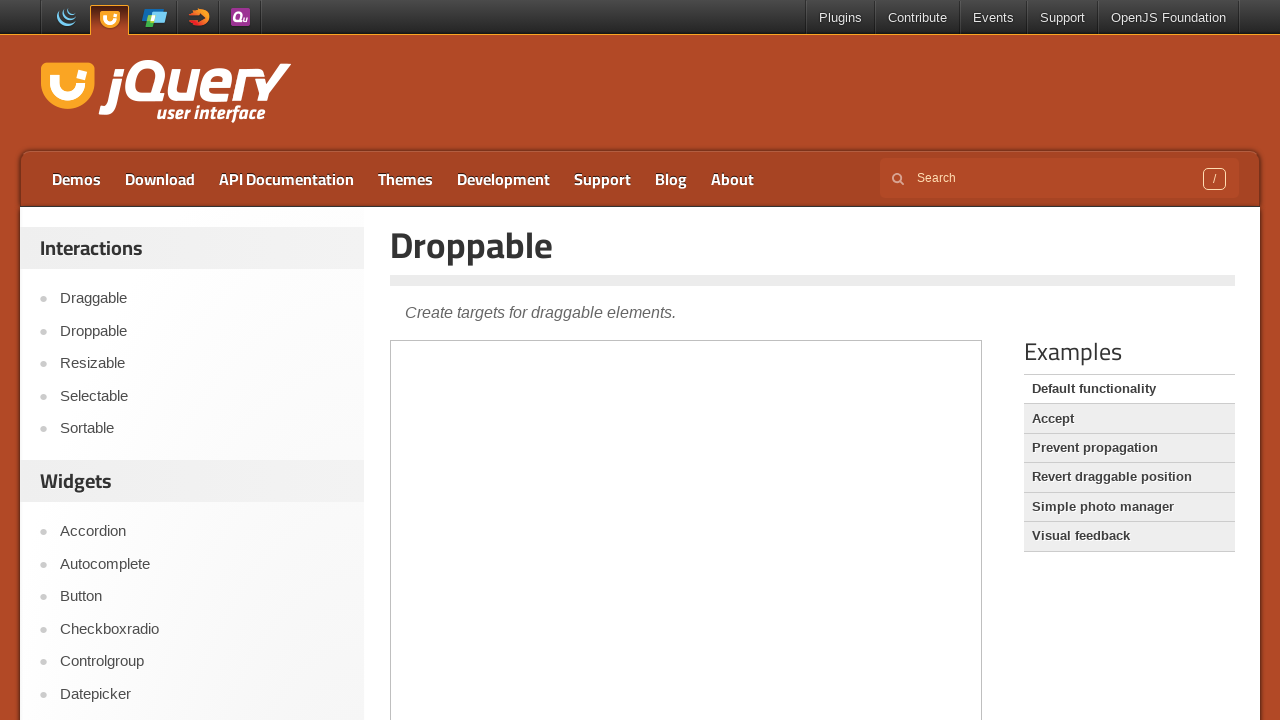

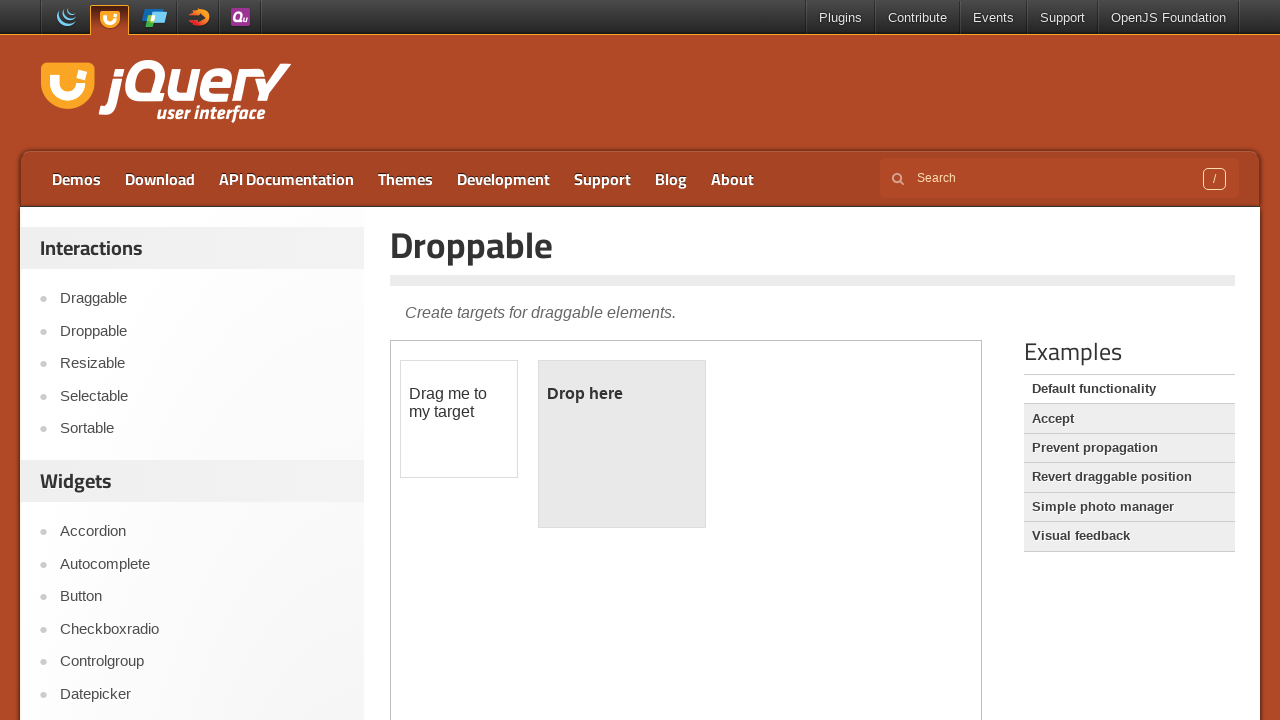